Tests browser navigation commands by clicking a link, then using back, forward, and refresh navigation, followed by window resize operations

Starting URL: http://leafground.com/

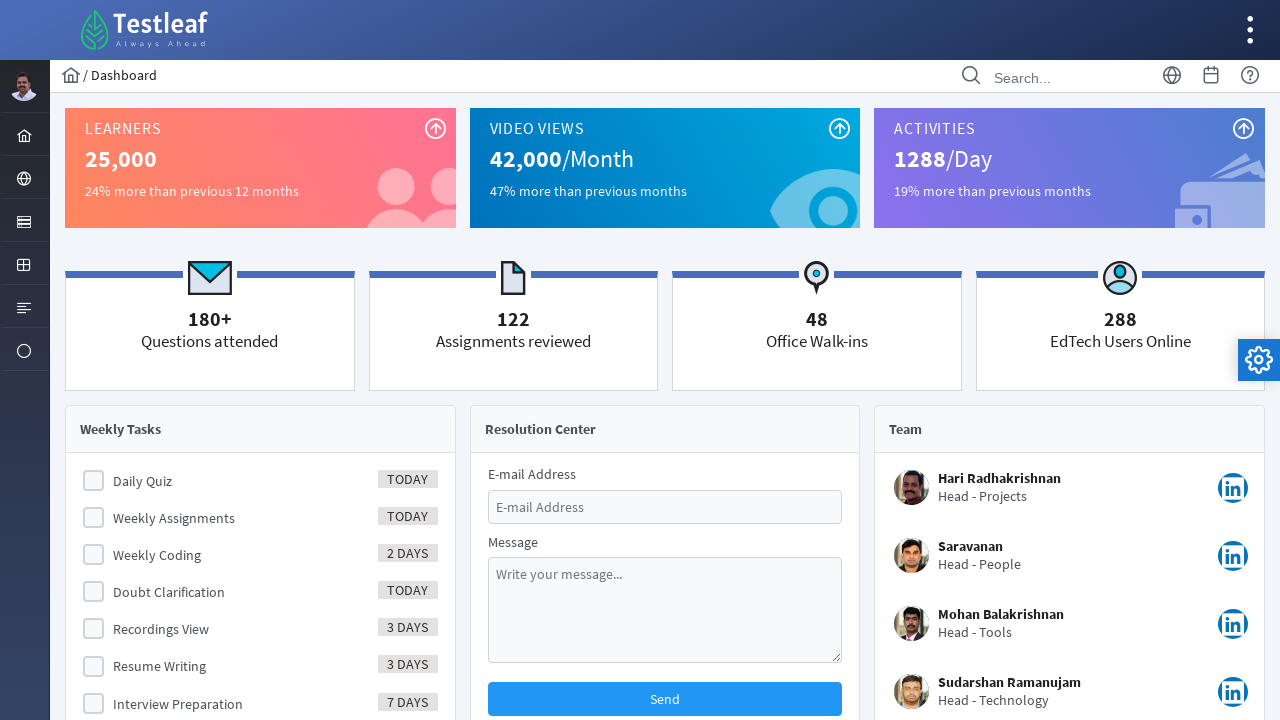

Clicked on the 'Edit' link at (968, 530) on text=Edit
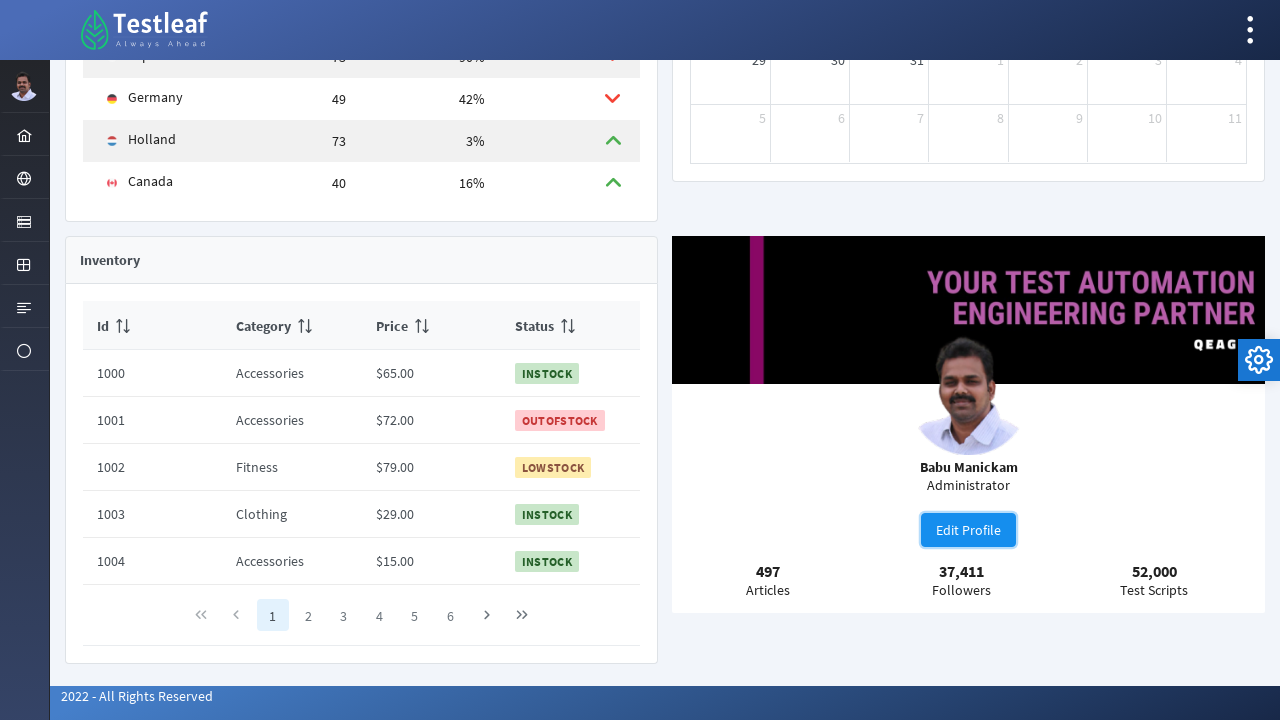

Page loaded after clicking Edit link
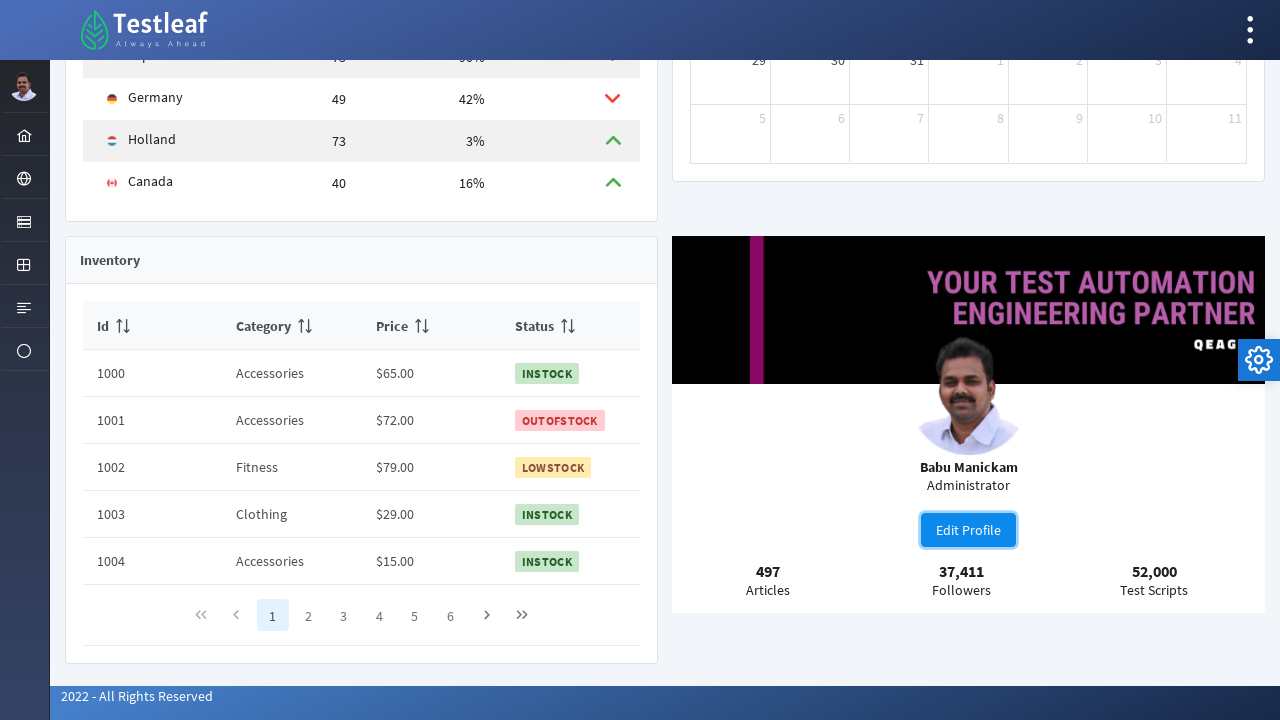

Navigated back to previous page
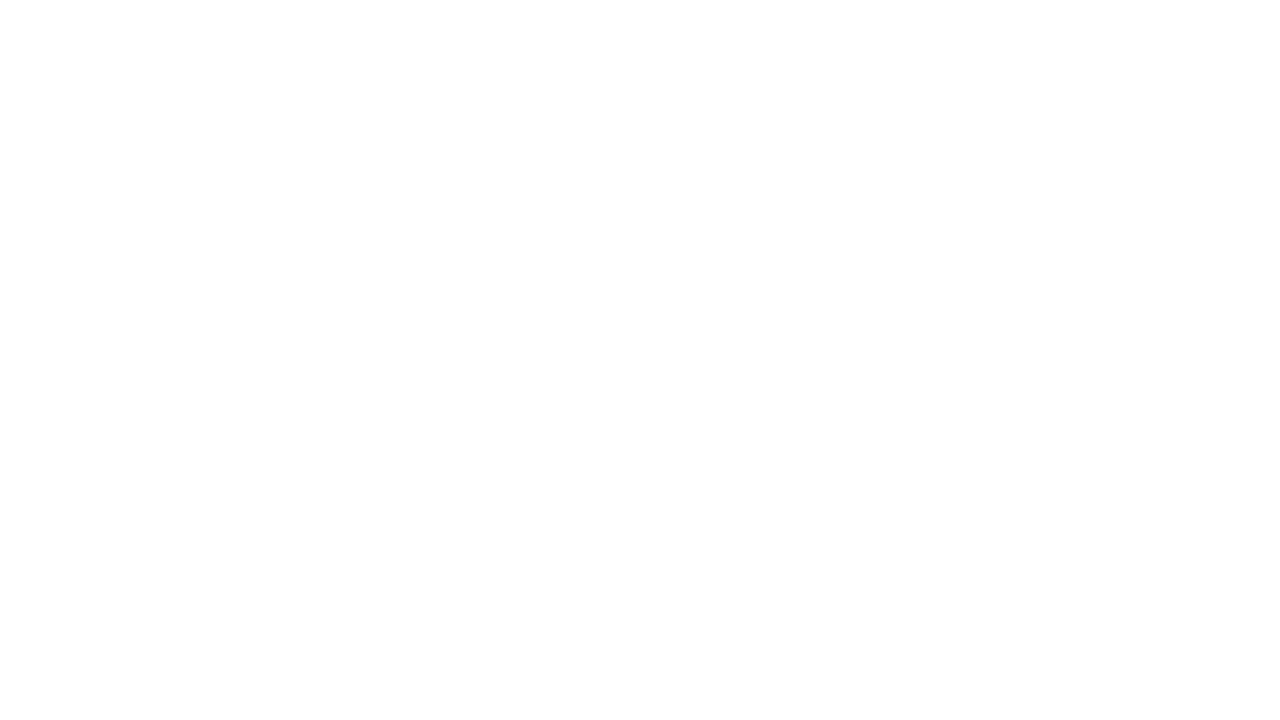

Page loaded after back navigation
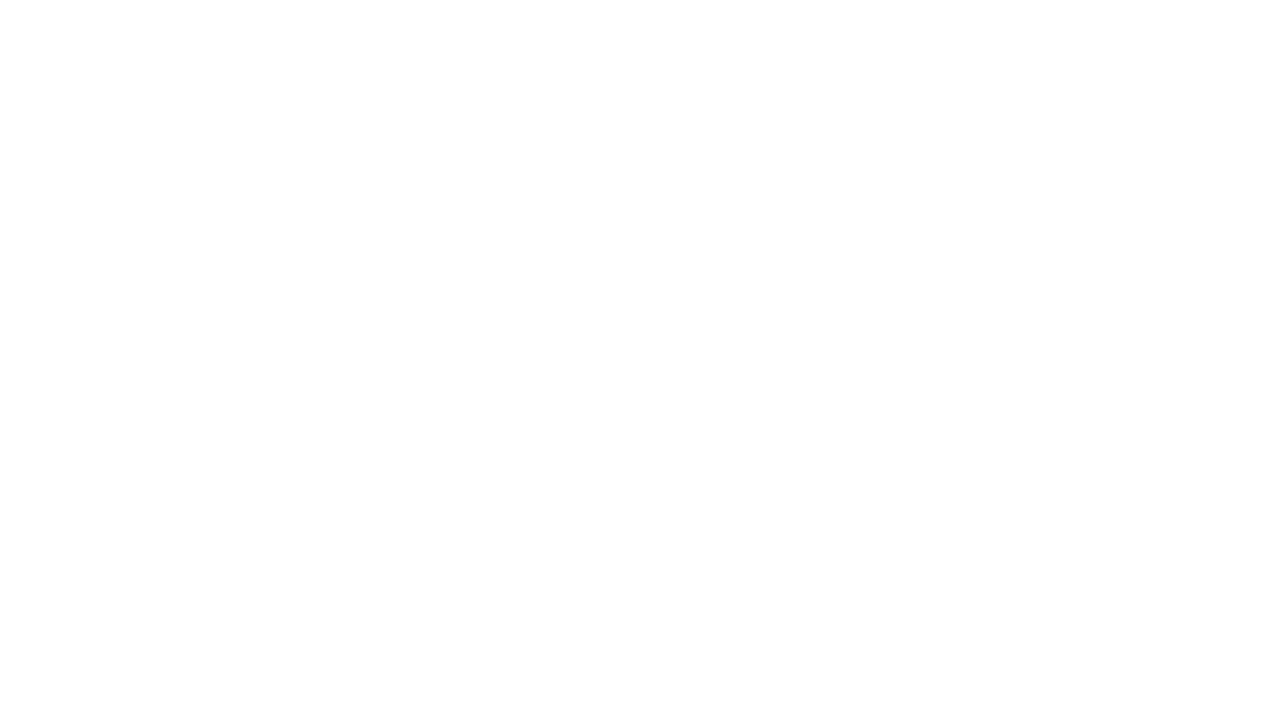

Navigated forward to next page
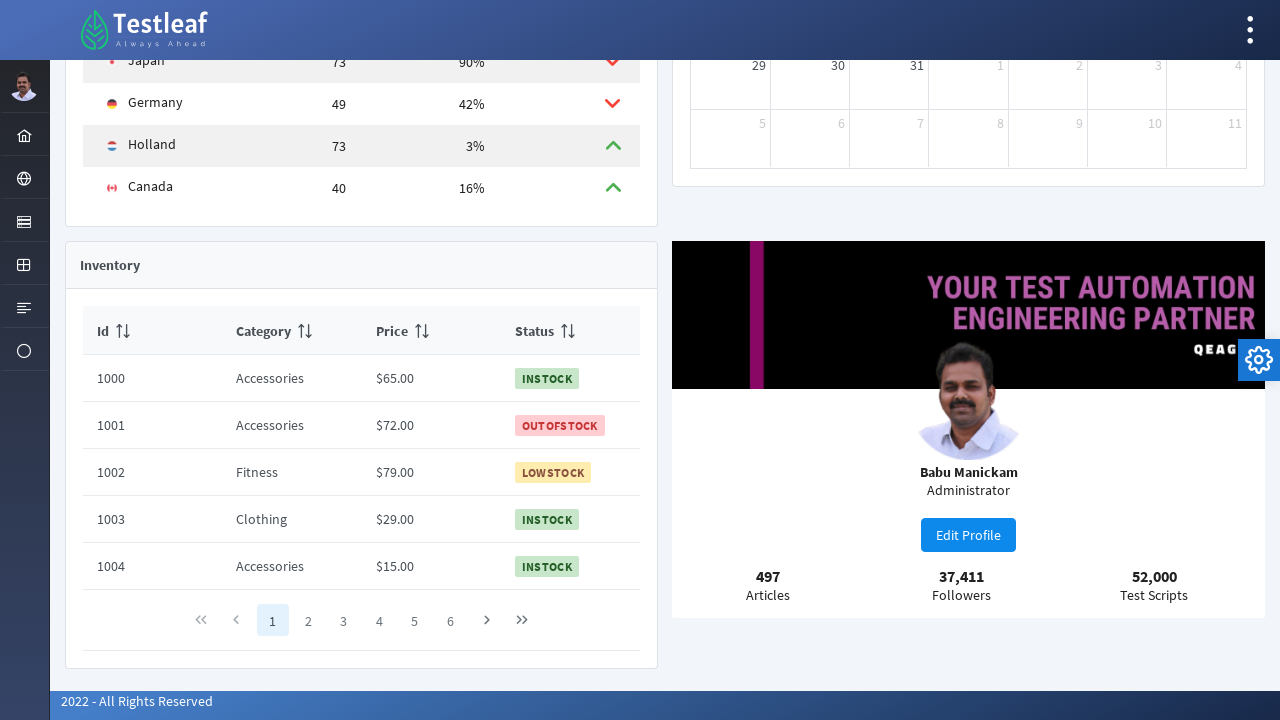

Page loaded after forward navigation
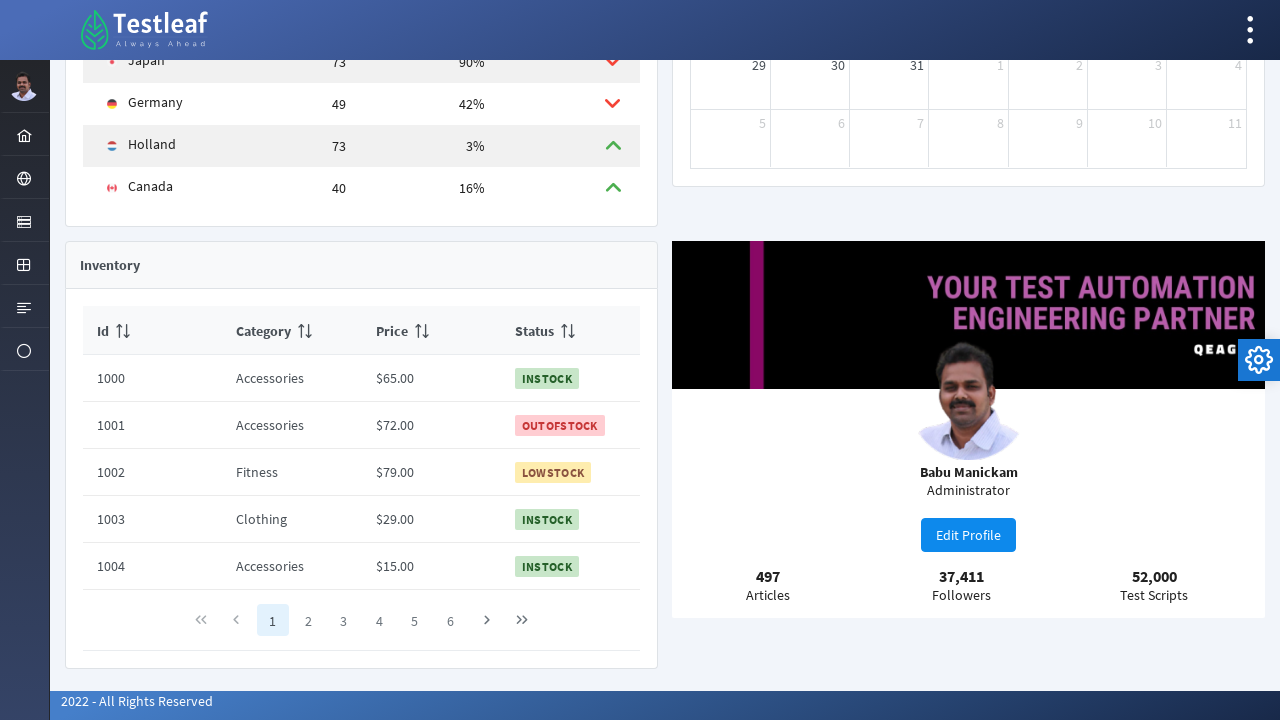

Refreshed the current page
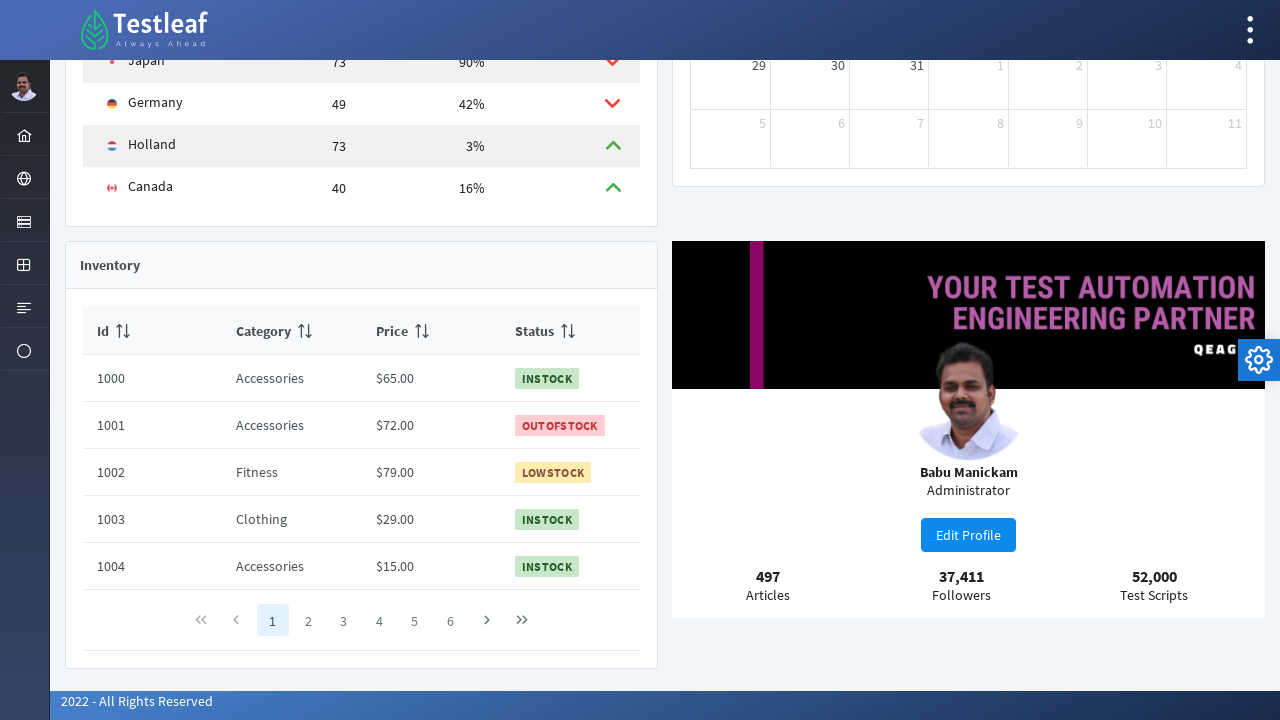

Resized window to large size (1920x1080)
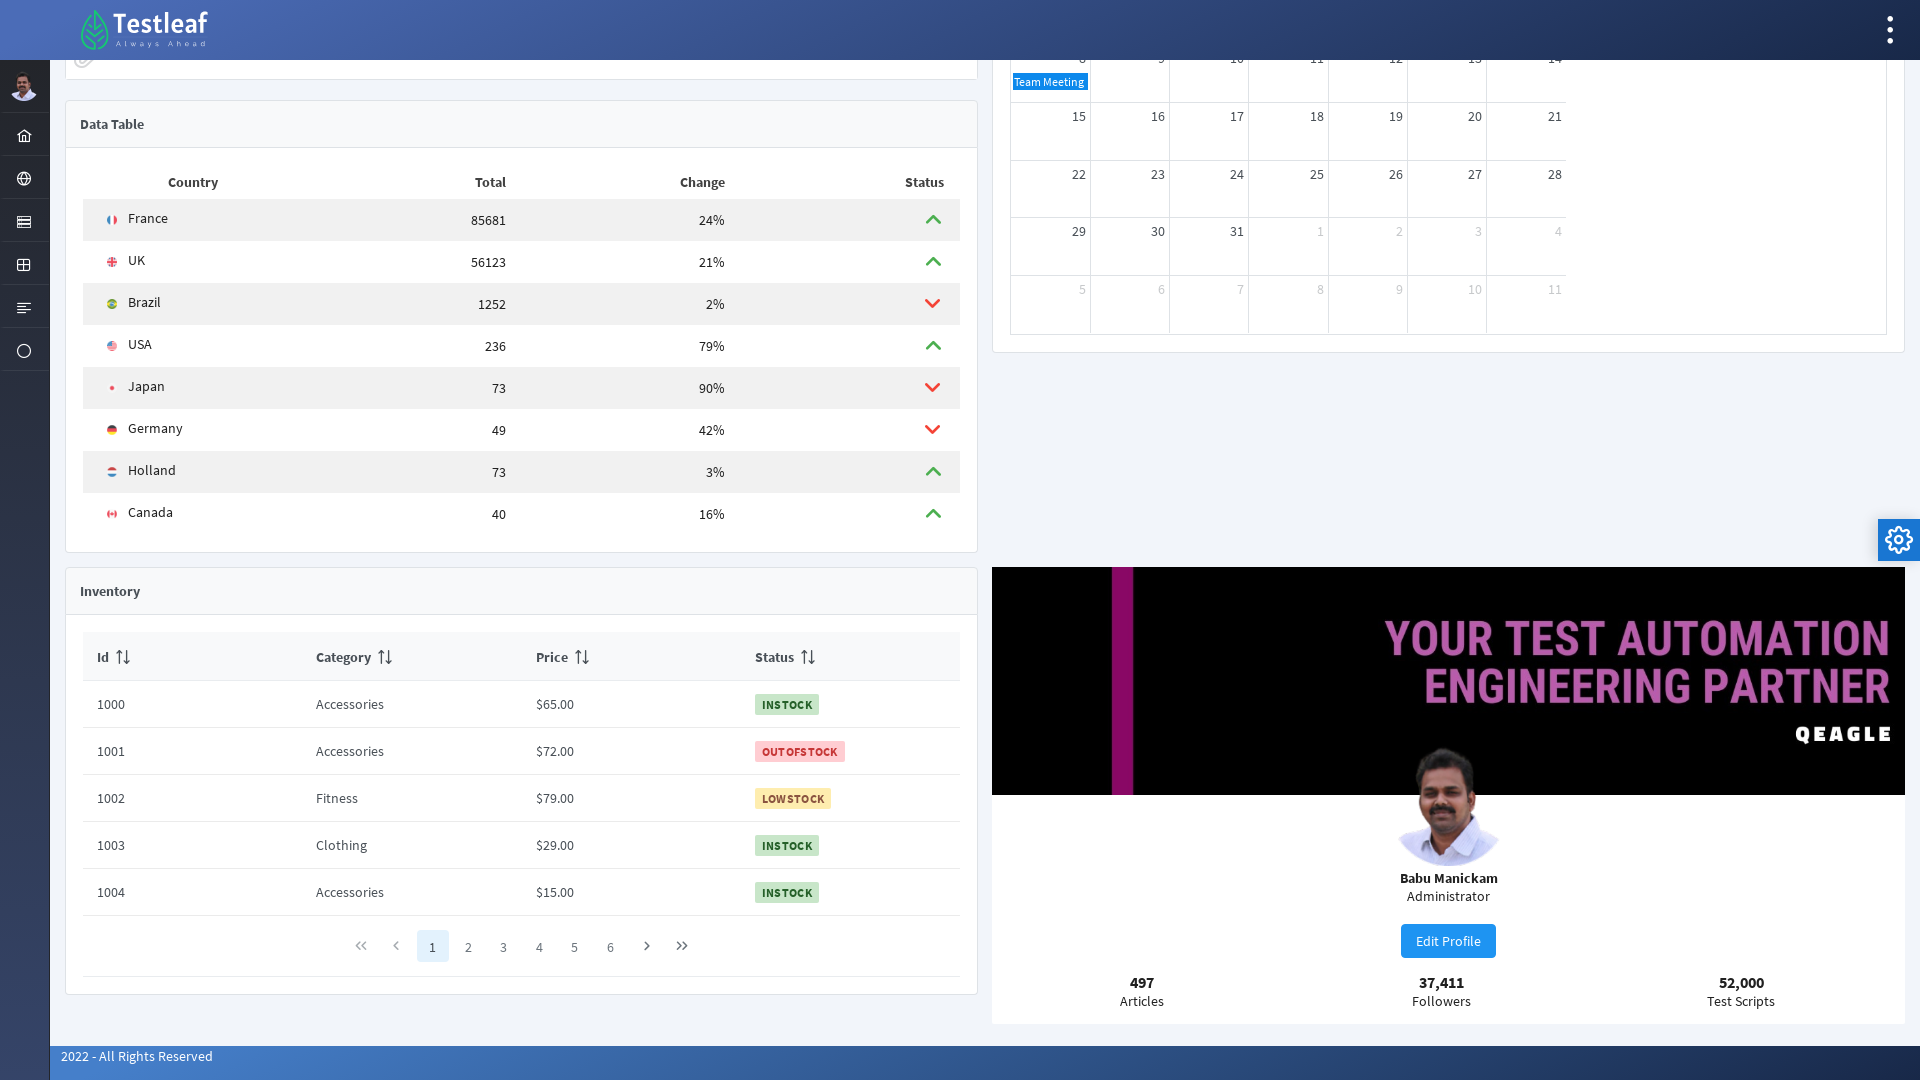

Resized window to smaller size (250x300)
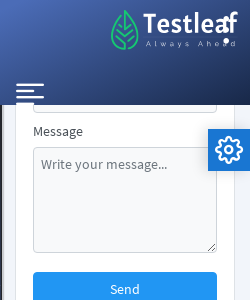

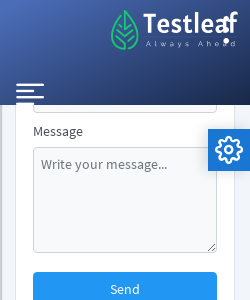